Navigates to Bilibili homepage and performs scroll actions to interact with the page (scrolling down and back up to dismiss any overlay elements)

Starting URL: https://www.bilibili.com

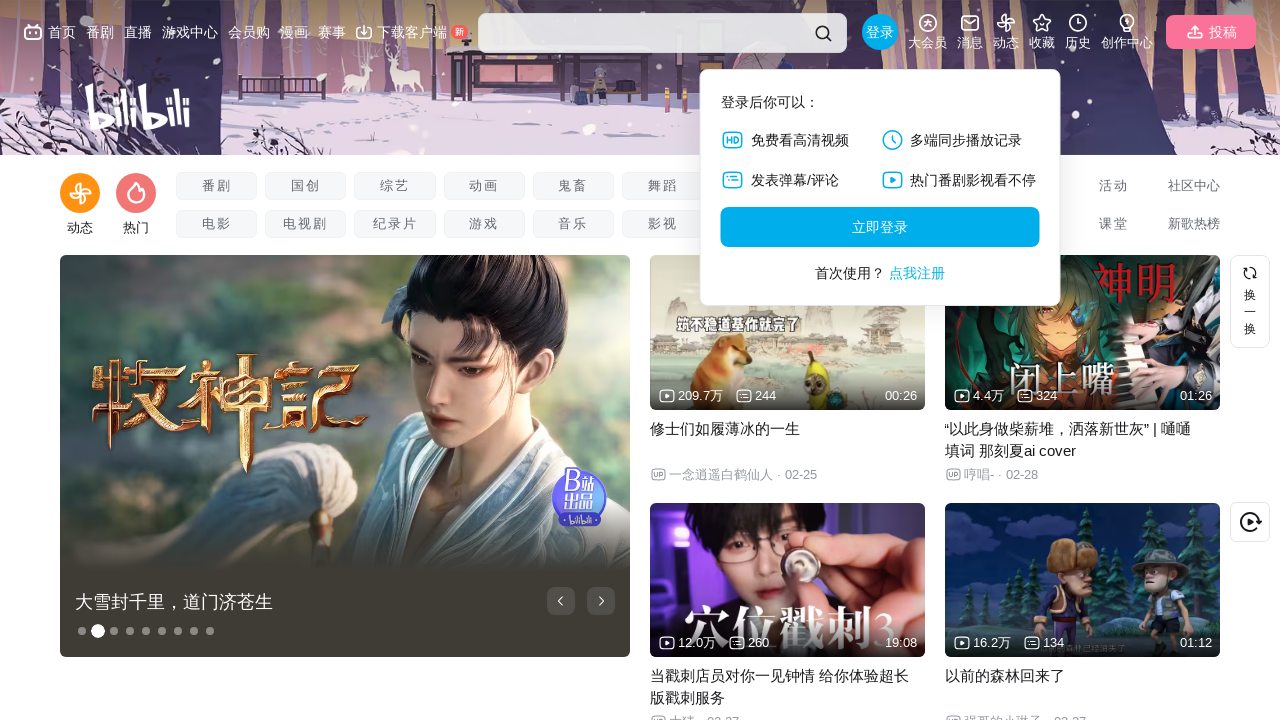

Navigated to Bilibili homepage
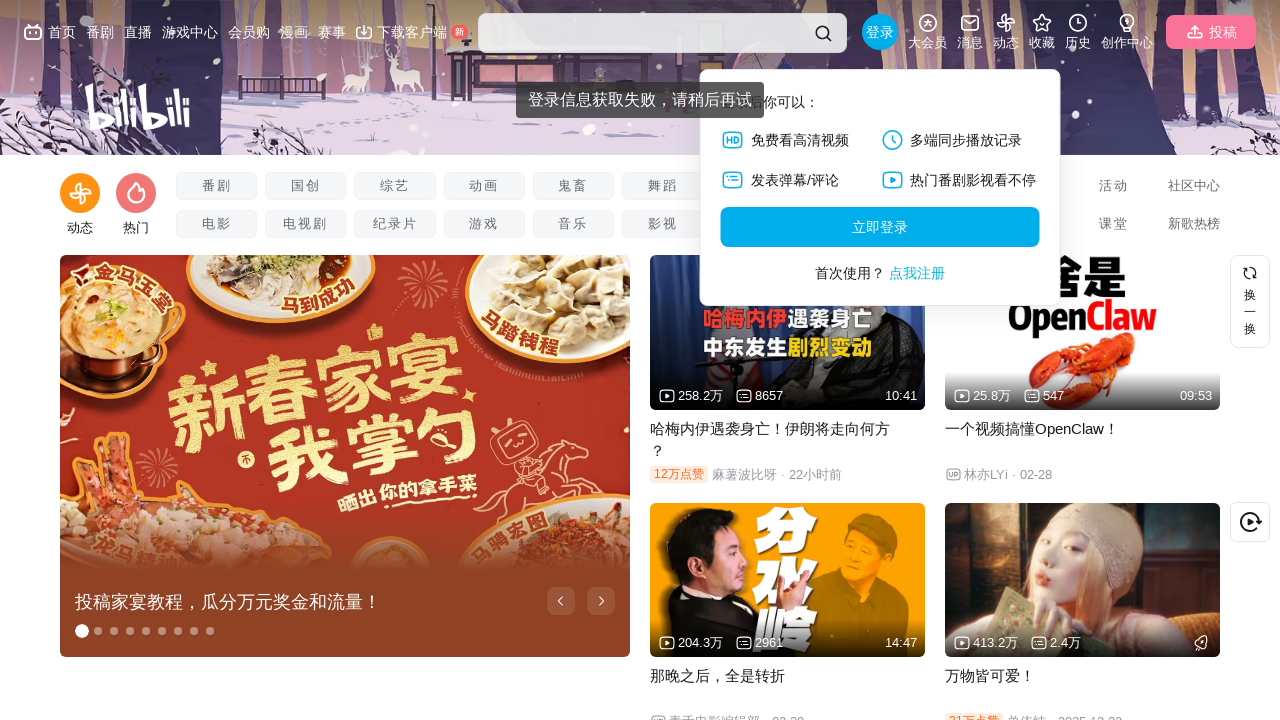

Page loaded with networkidle state
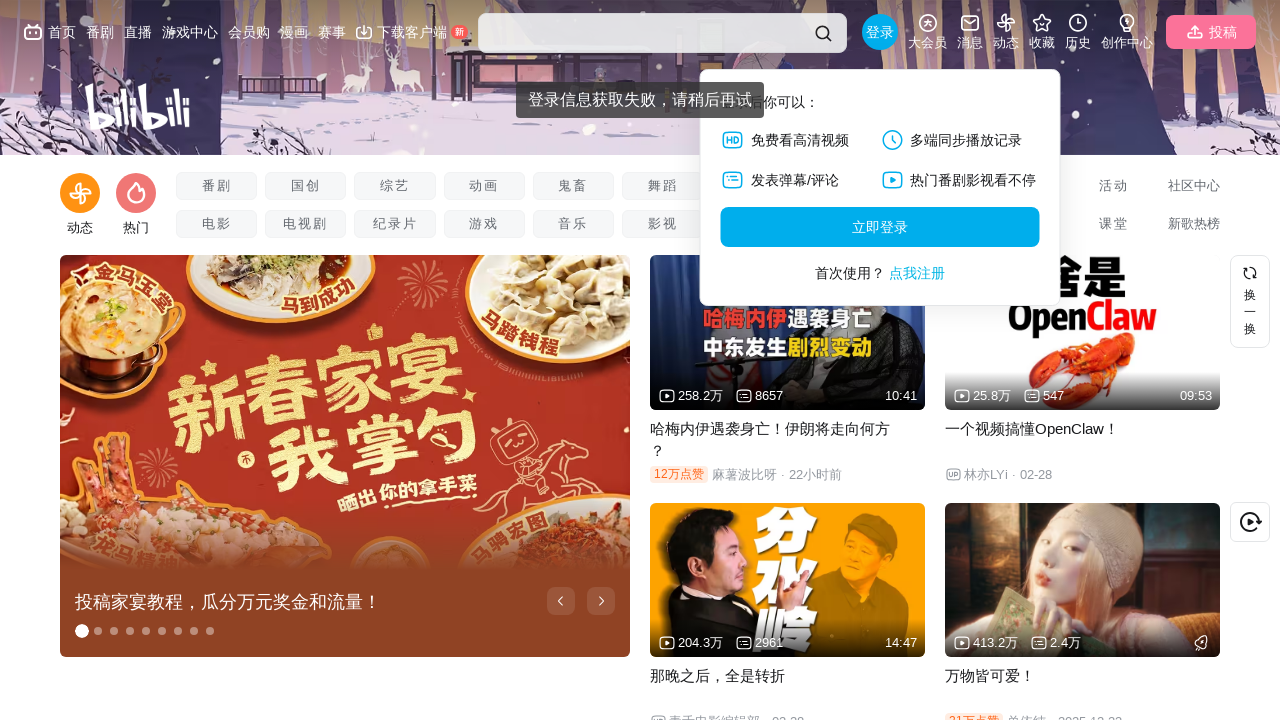

Scrolled down 120 pixels to dismiss overlay elements
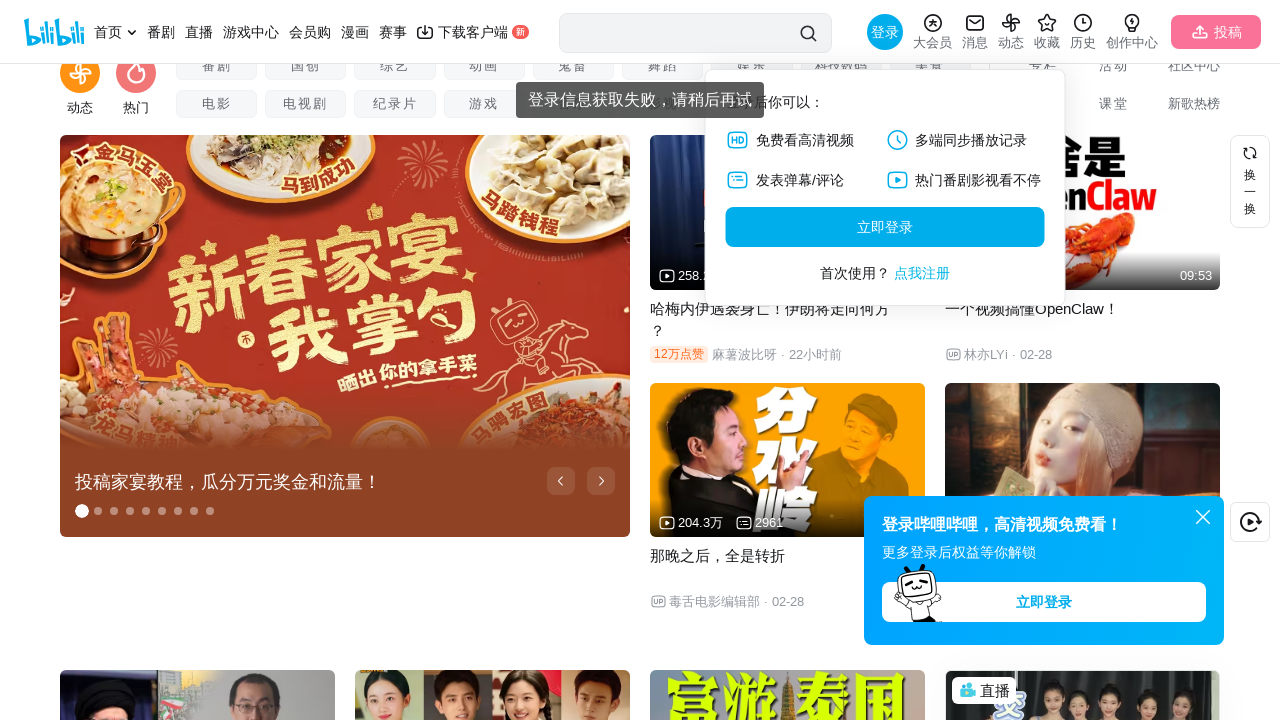

Waited 500ms for page to settle
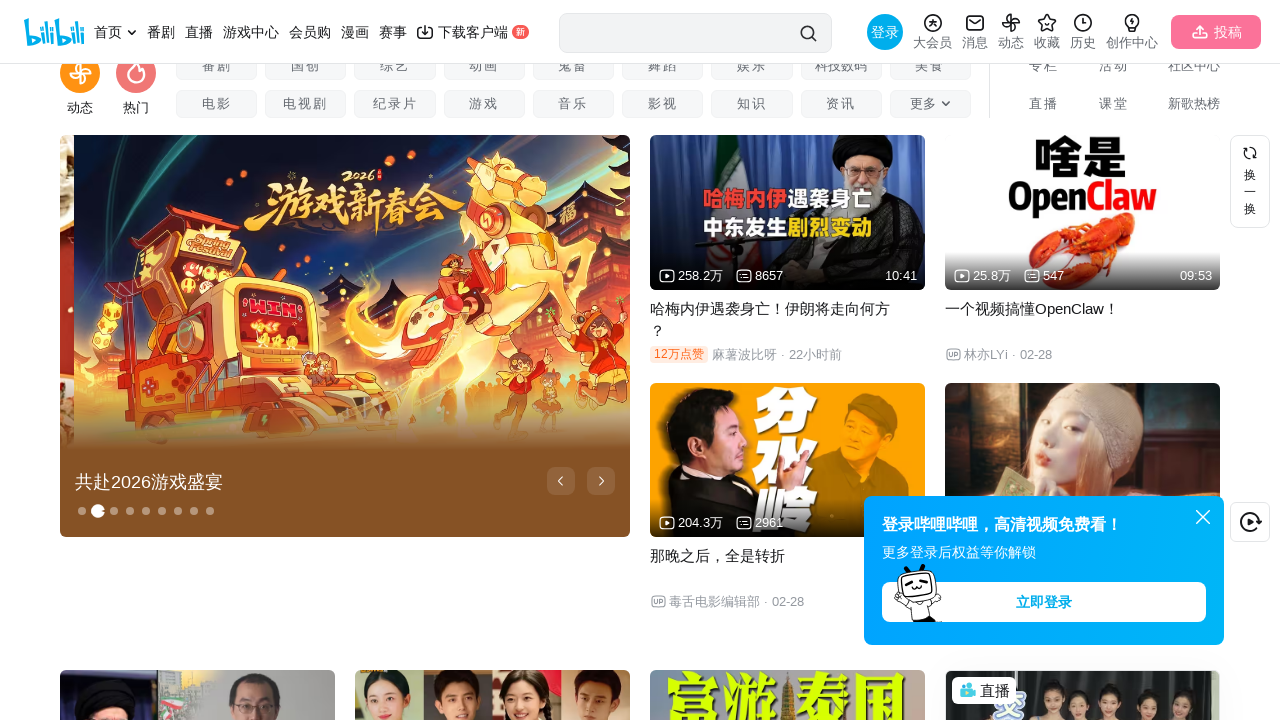

Scrolled back up 120 pixels to original position
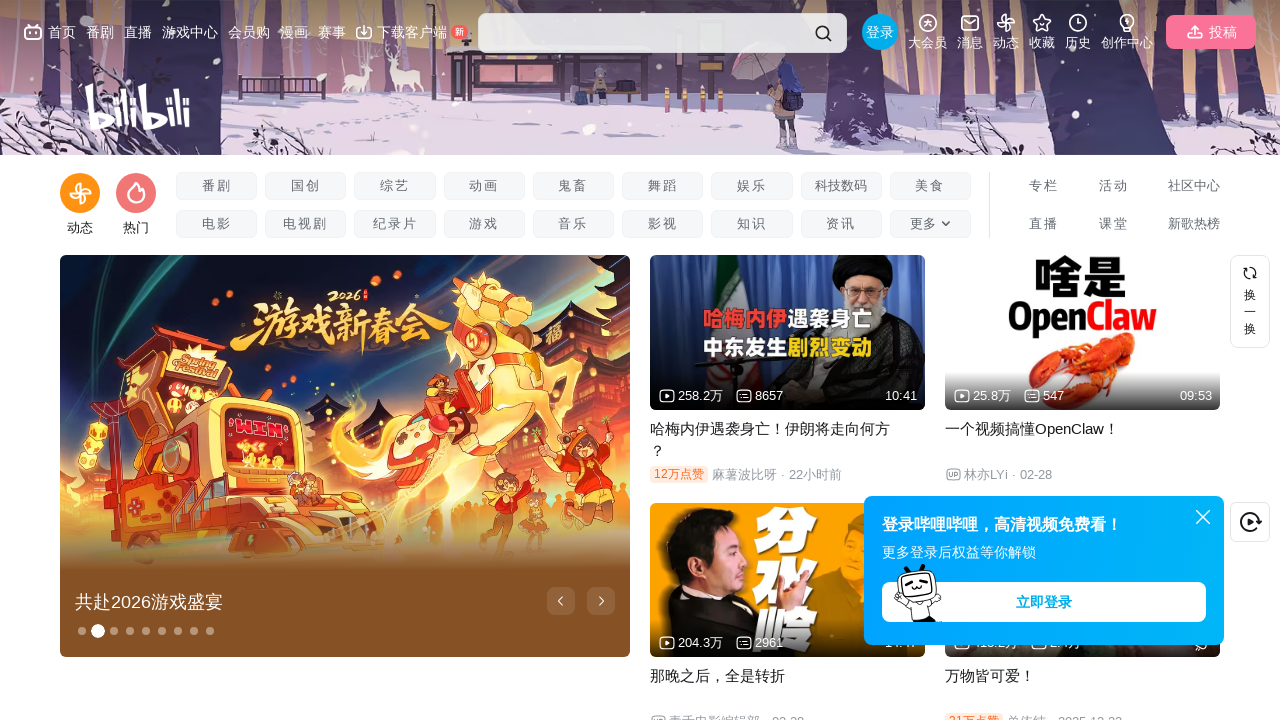

Waited 500ms for page to settle after scrolling back up
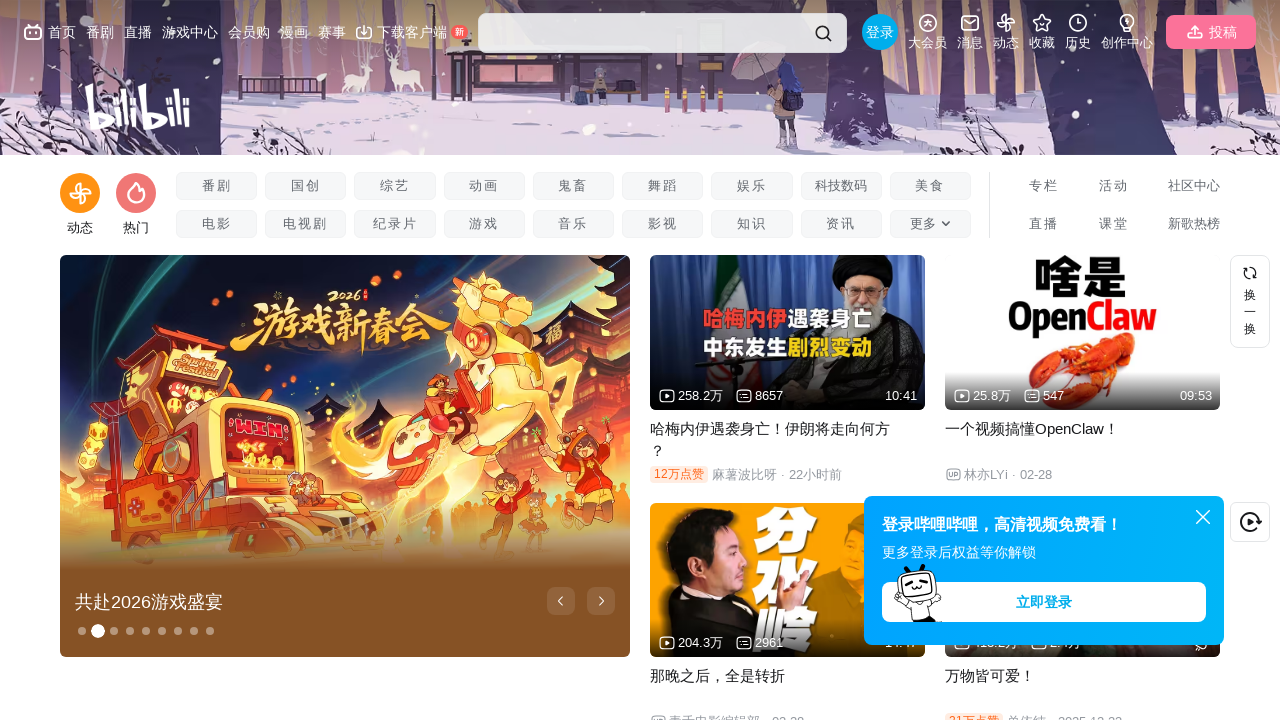

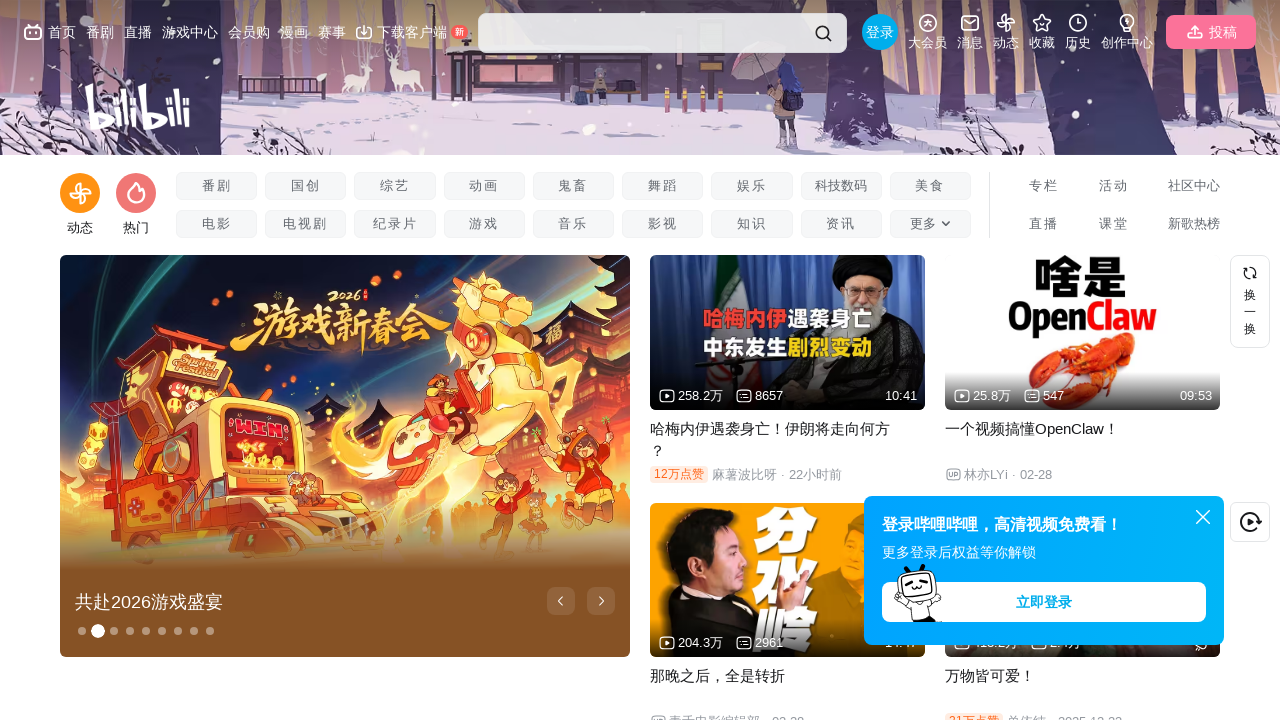